Tests alert dismissal by clicking a button that triggers a confirmation alert, dismissing it (clicking cancel), and verifying the user stays on the same page with updated text.

Starting URL: https://kristinek.github.io/site/examples/alerts_popups

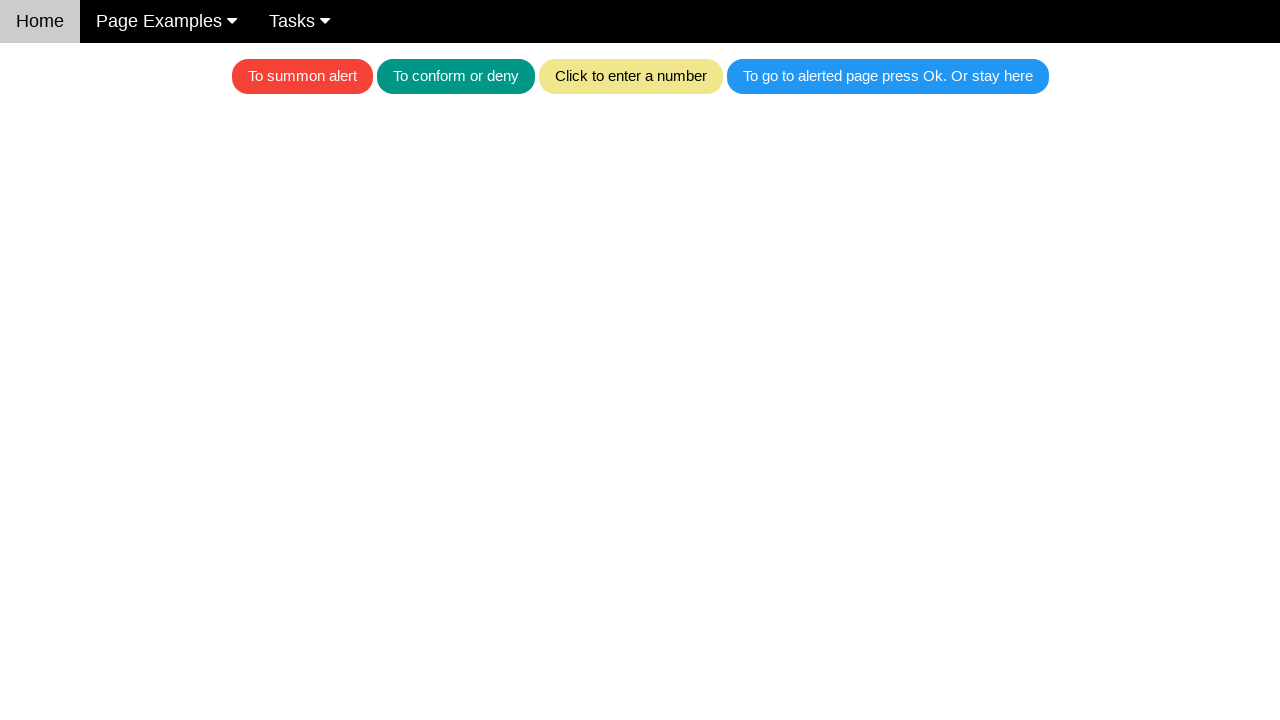

Set up dialog handler to dismiss the alert
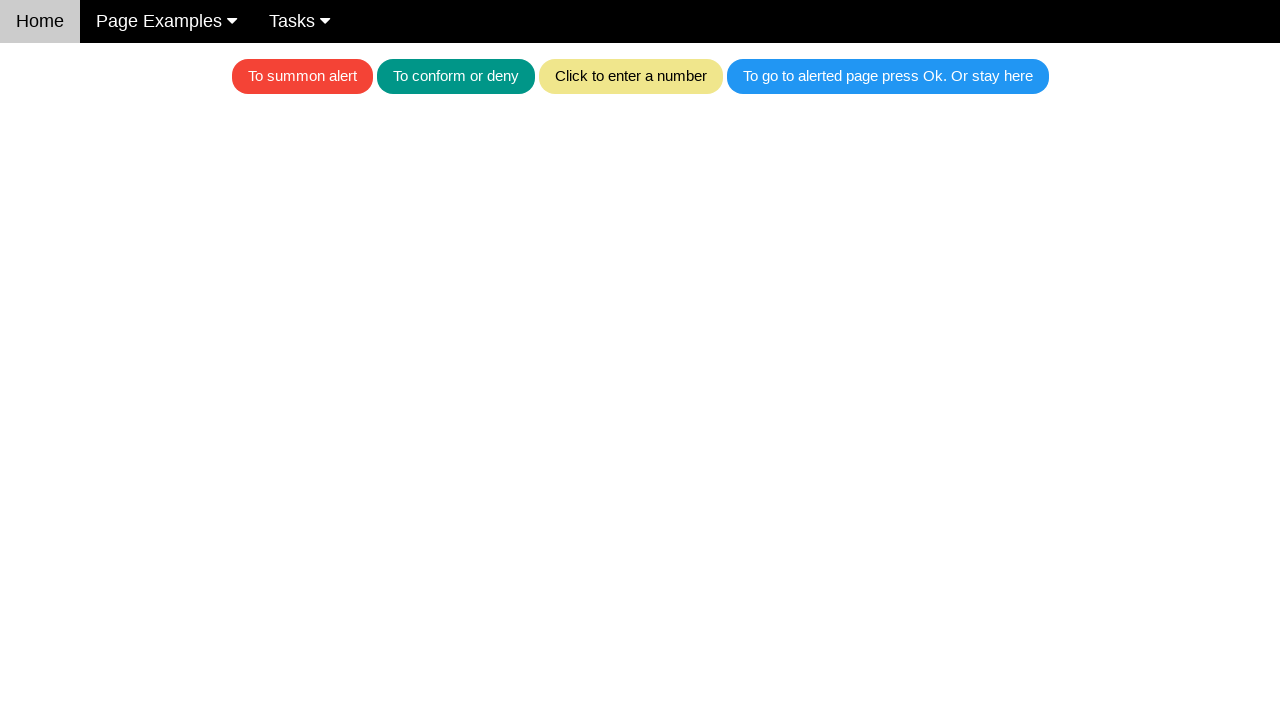

Clicked the blue button to trigger confirmation alert at (888, 76) on .w3-blue
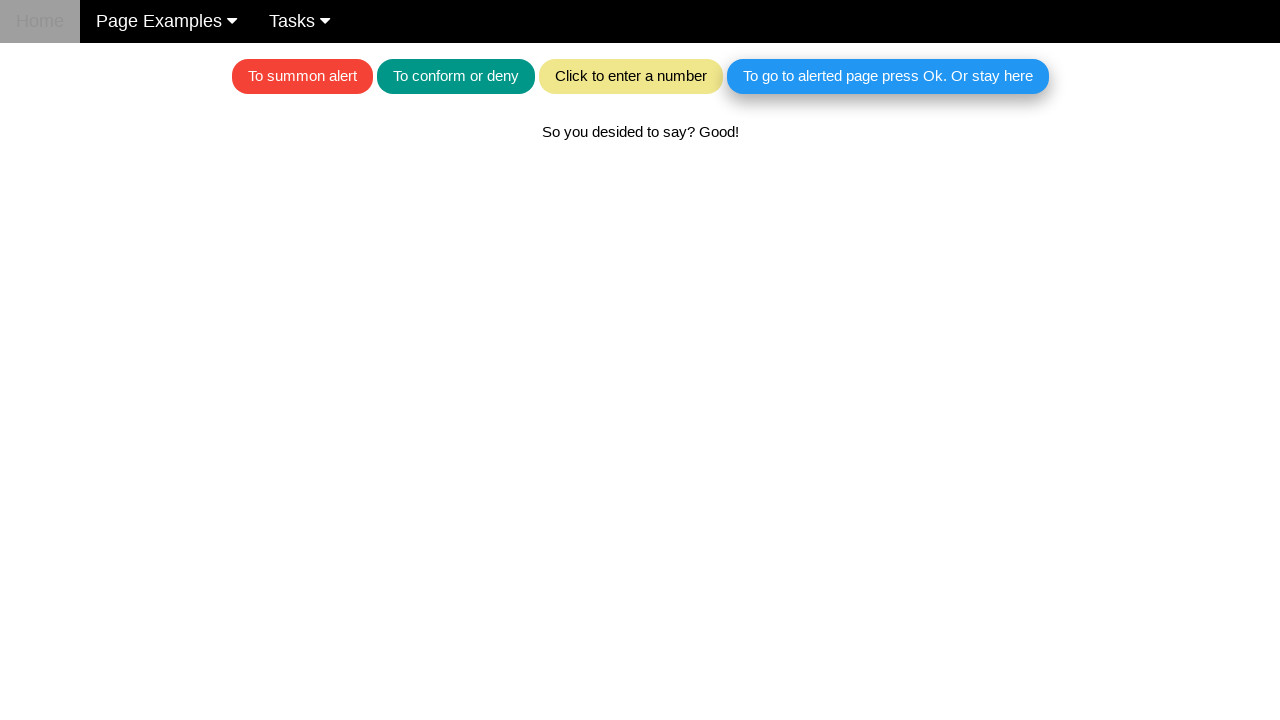

Waited for page text to update after dismissing alert
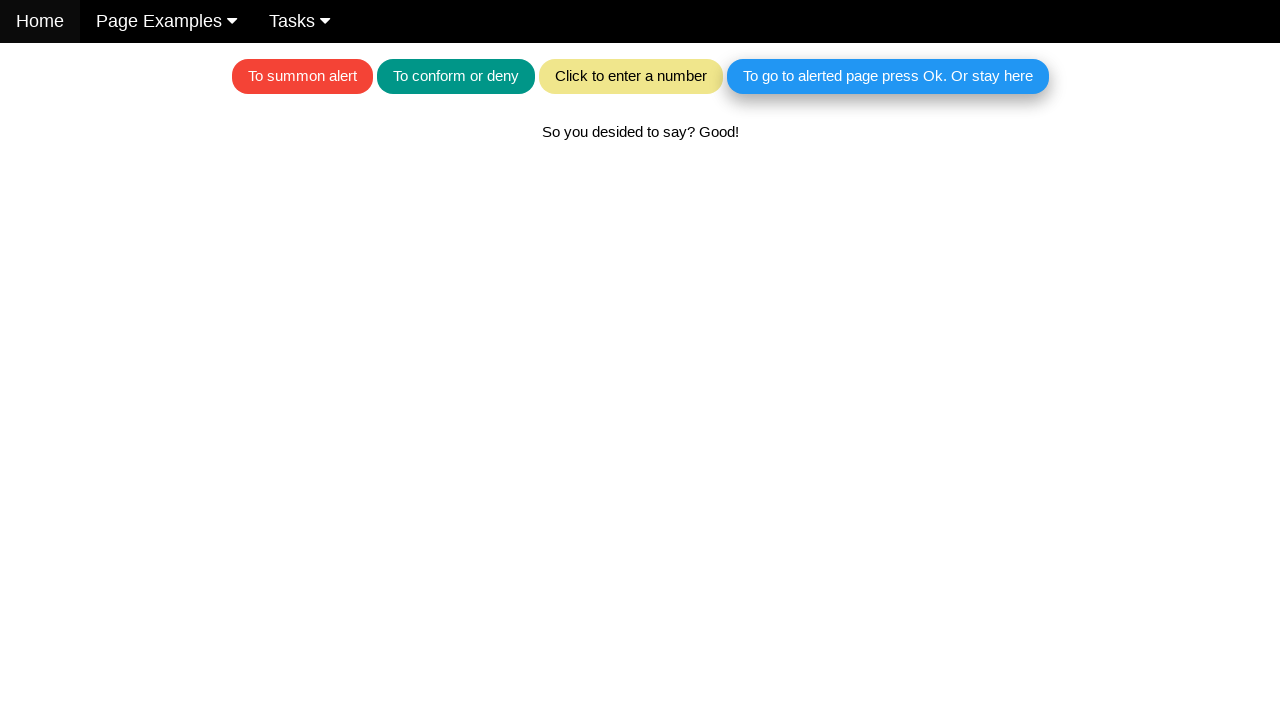

Retrieved text content from #textForAlerts element
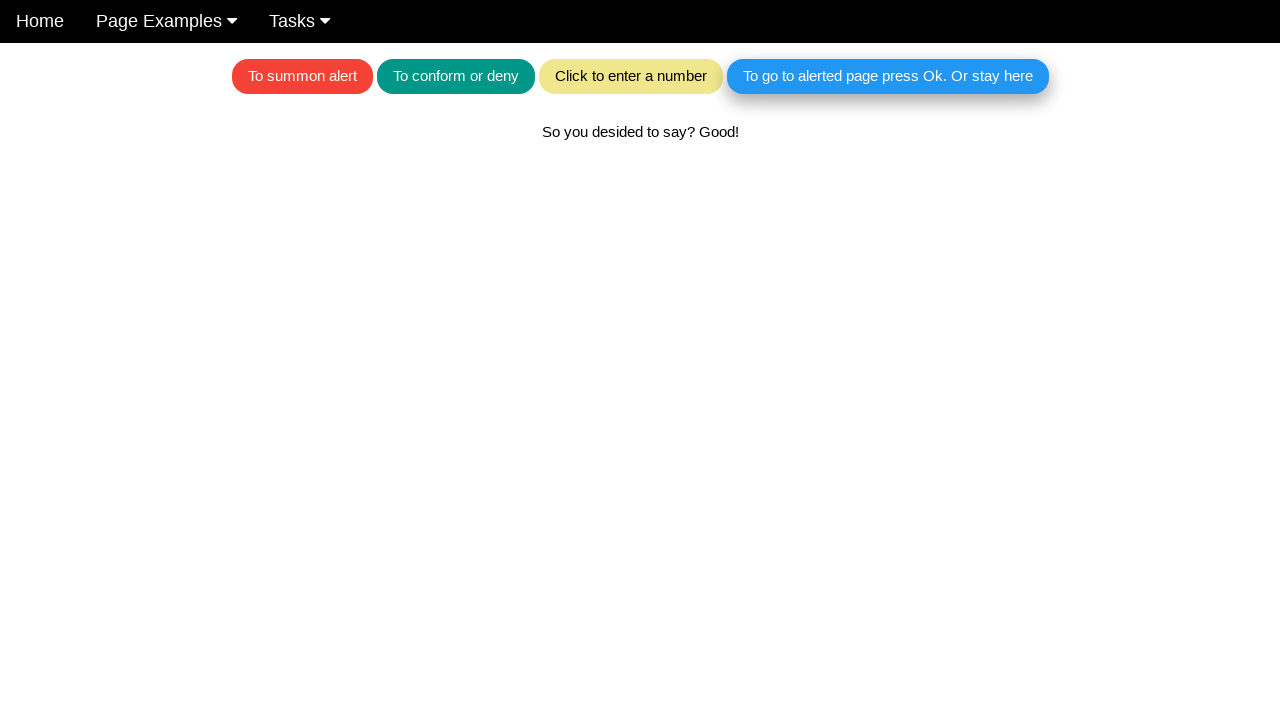

Verified text confirms user stayed on same page after dismissing alert
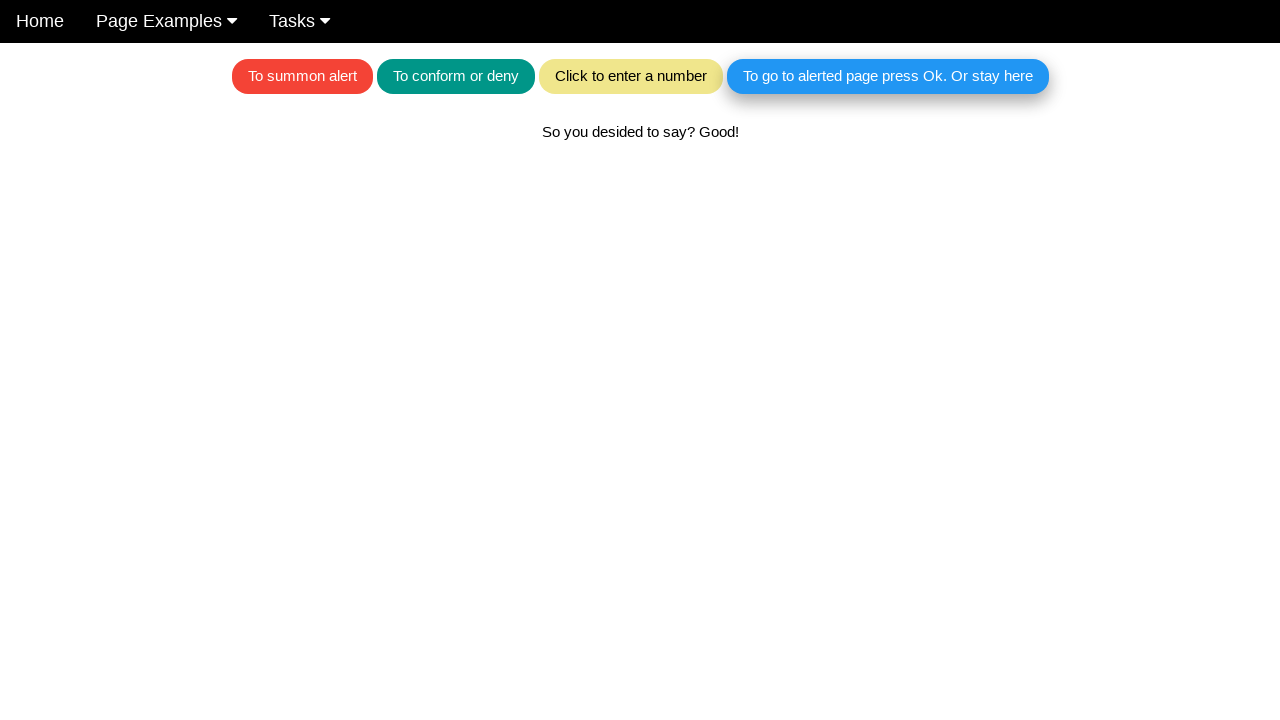

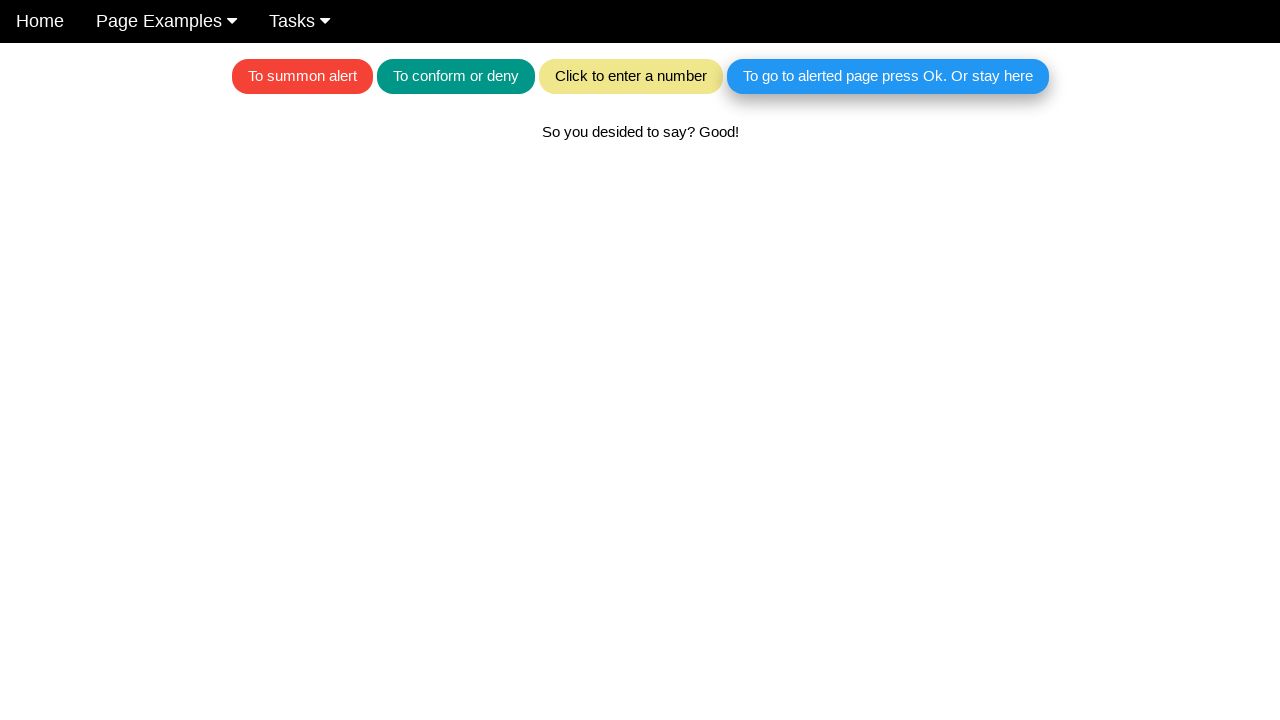